Navigates to Failory's India startups listing page and scrolls to the bottom of the page to load all content.

Starting URL: https://www.failory.com/startups/india

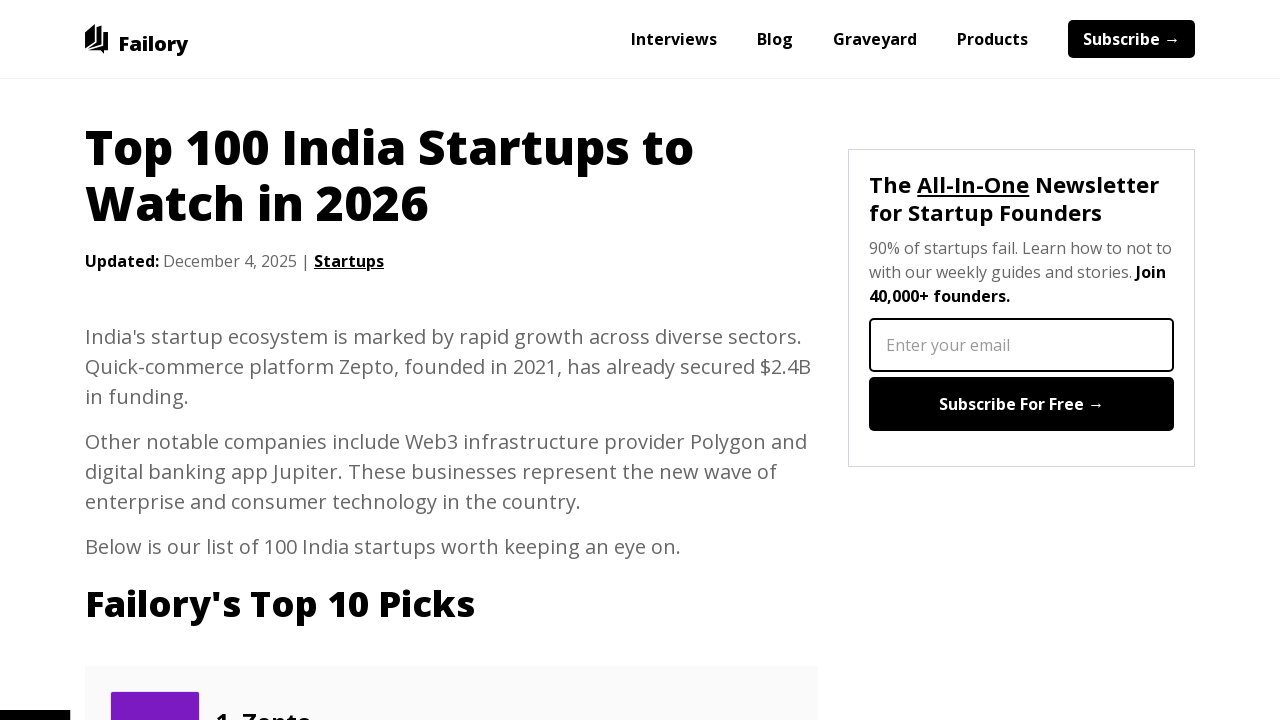

Waited for page content to load (domcontentloaded)
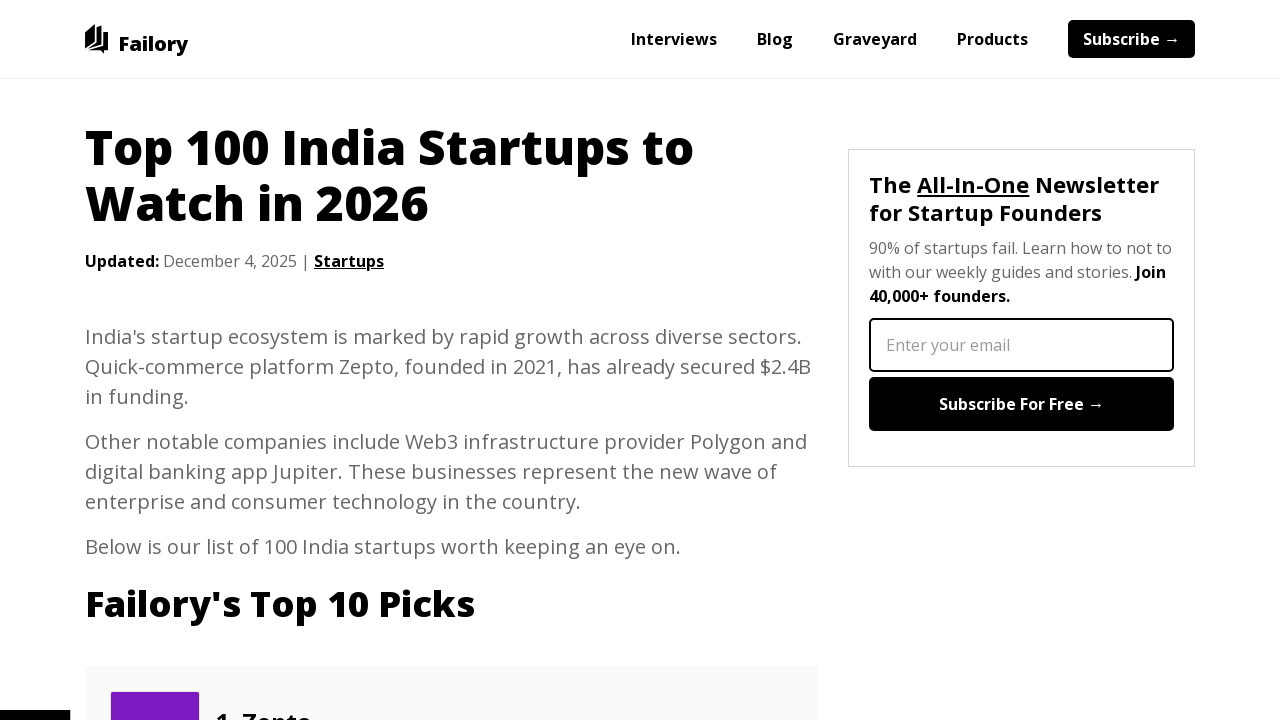

Scrolled to the bottom of the page to load all content
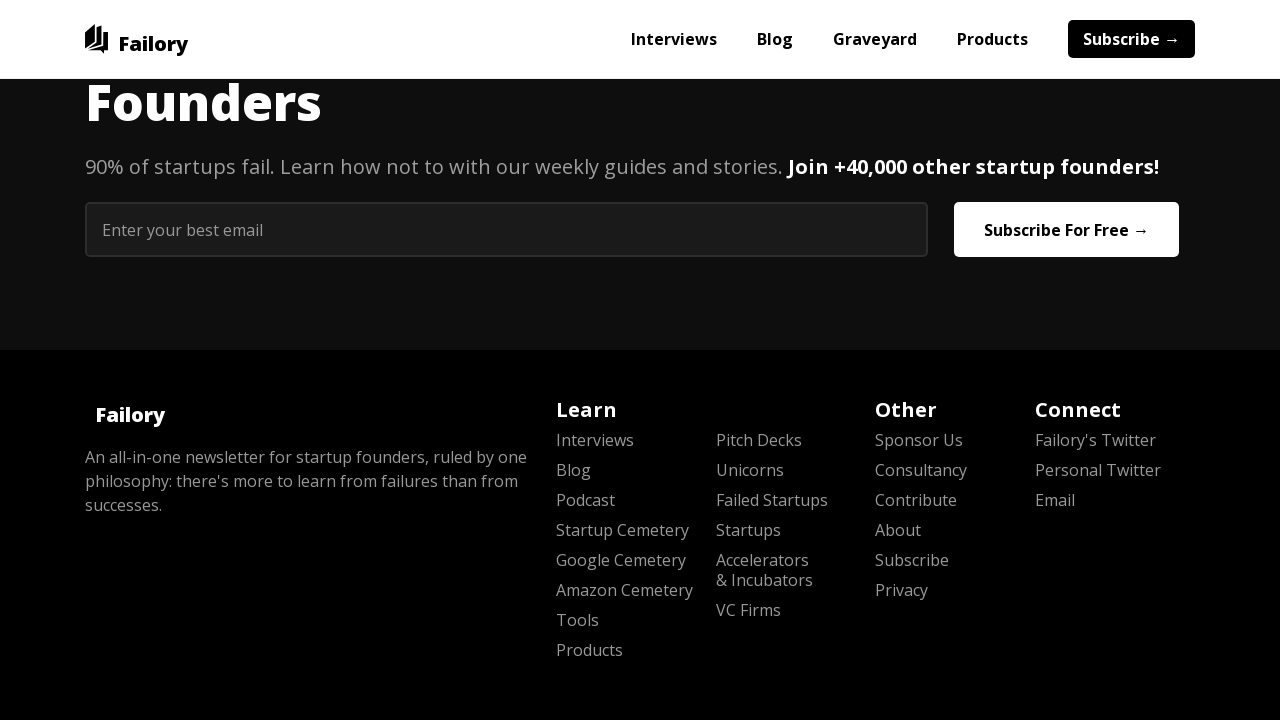

Waited 2 seconds for lazy-loaded content to load
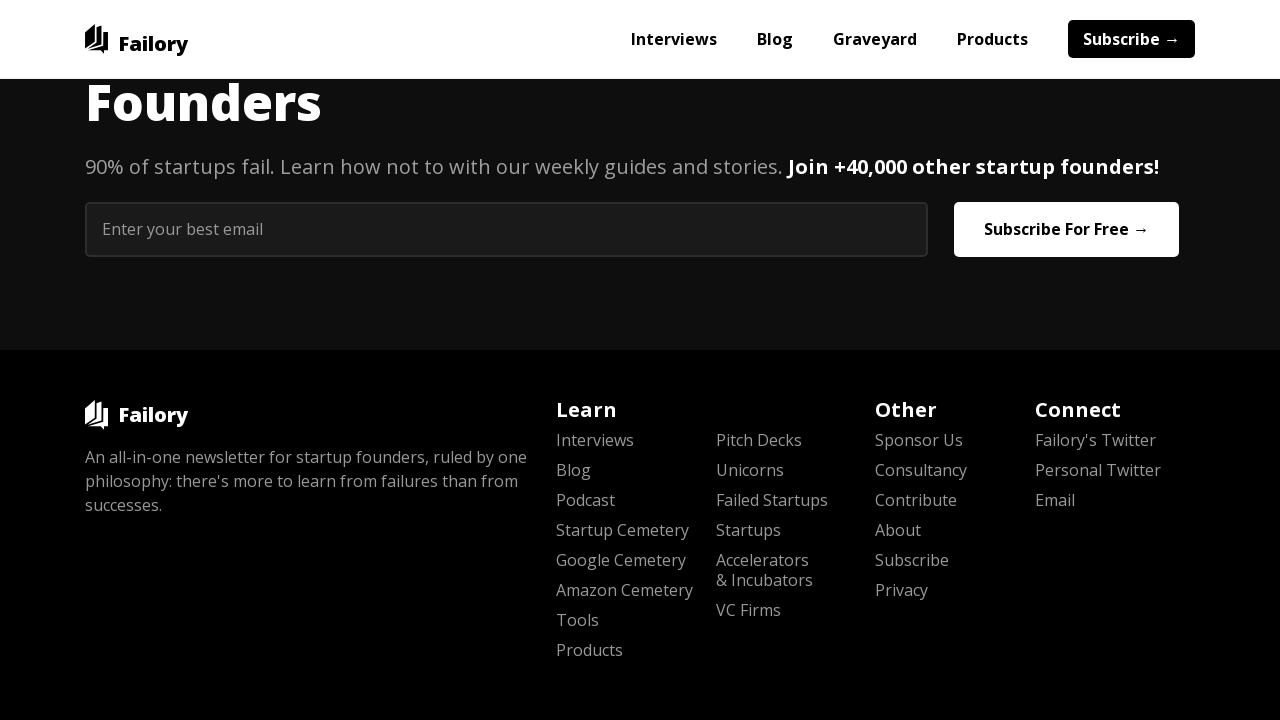

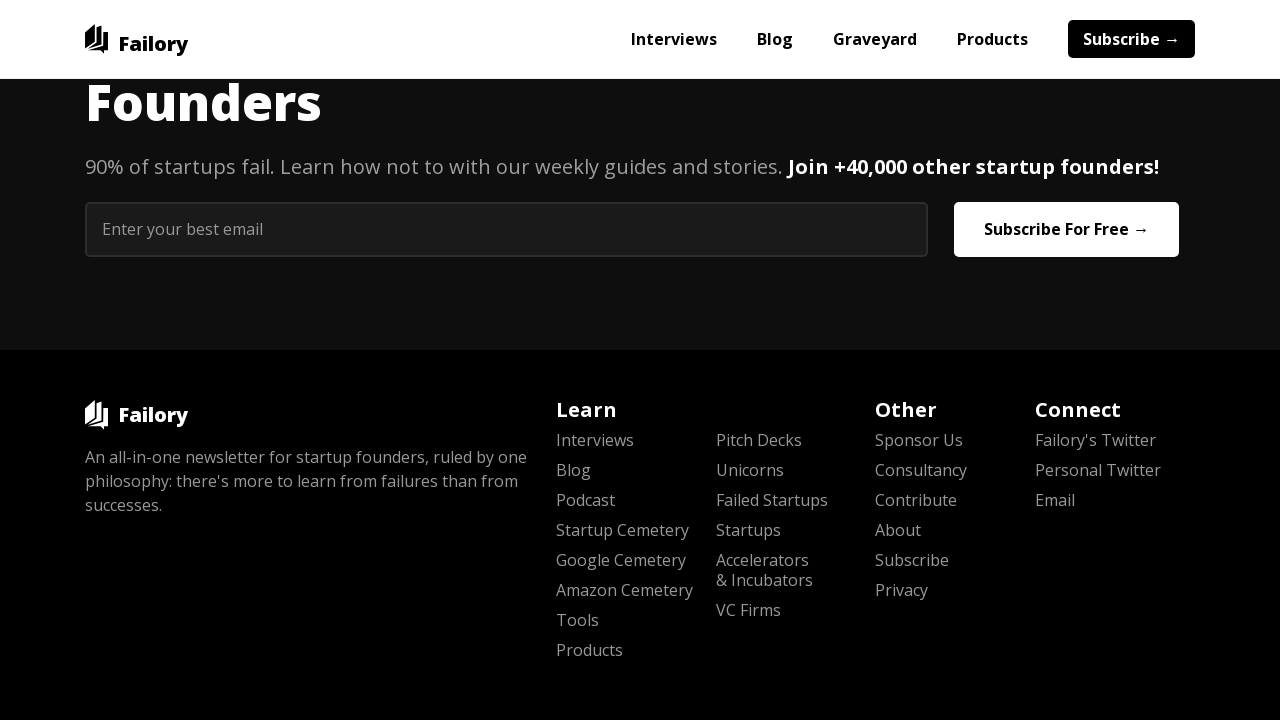